Tests a math quiz form by reading two numbers from the page, calculating their sum, selecting the result from a dropdown menu, and submitting the form.

Starting URL: https://suninjuly.github.io/selects1.html

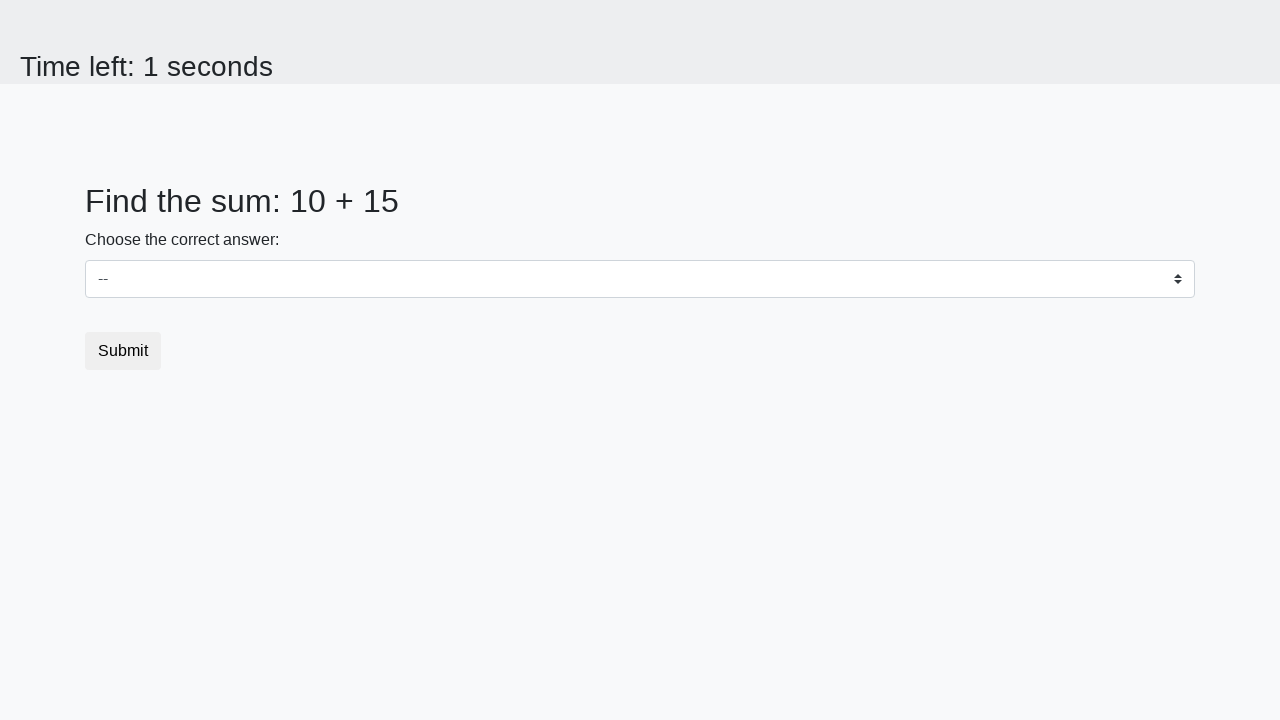

Read first number from page
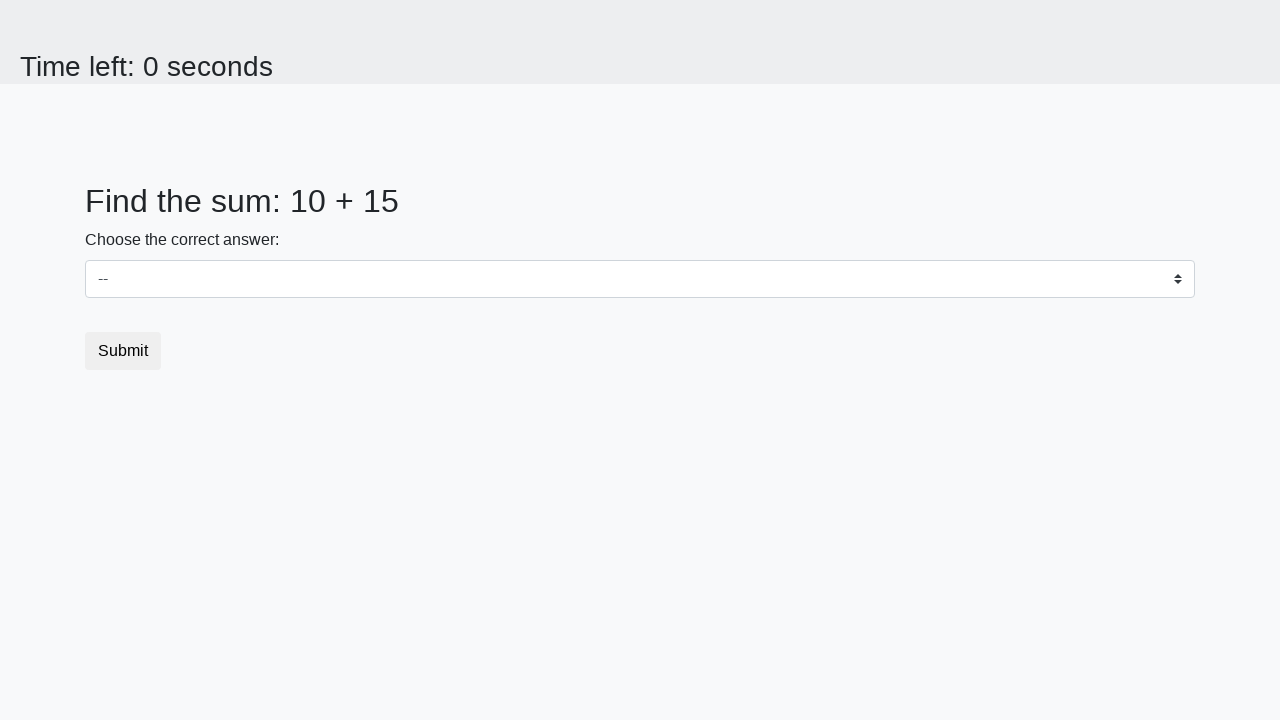

Read second number from page
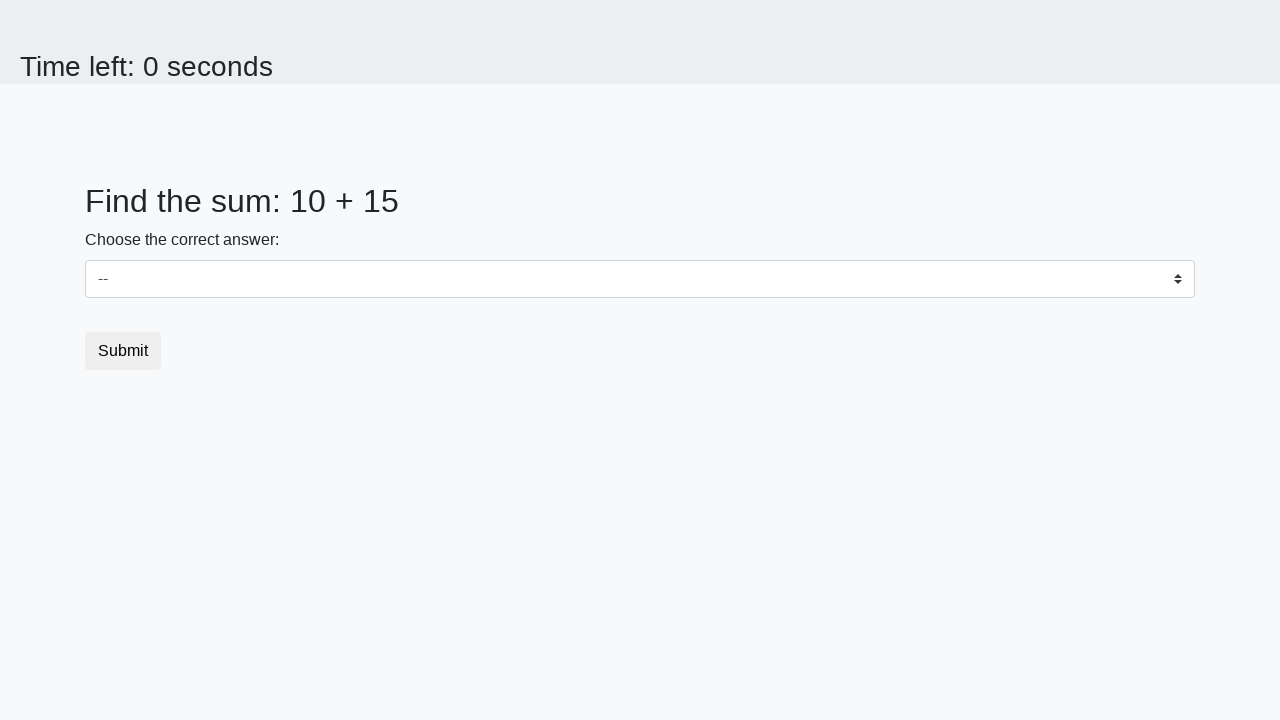

Calculated sum: 10 + 15 = 25
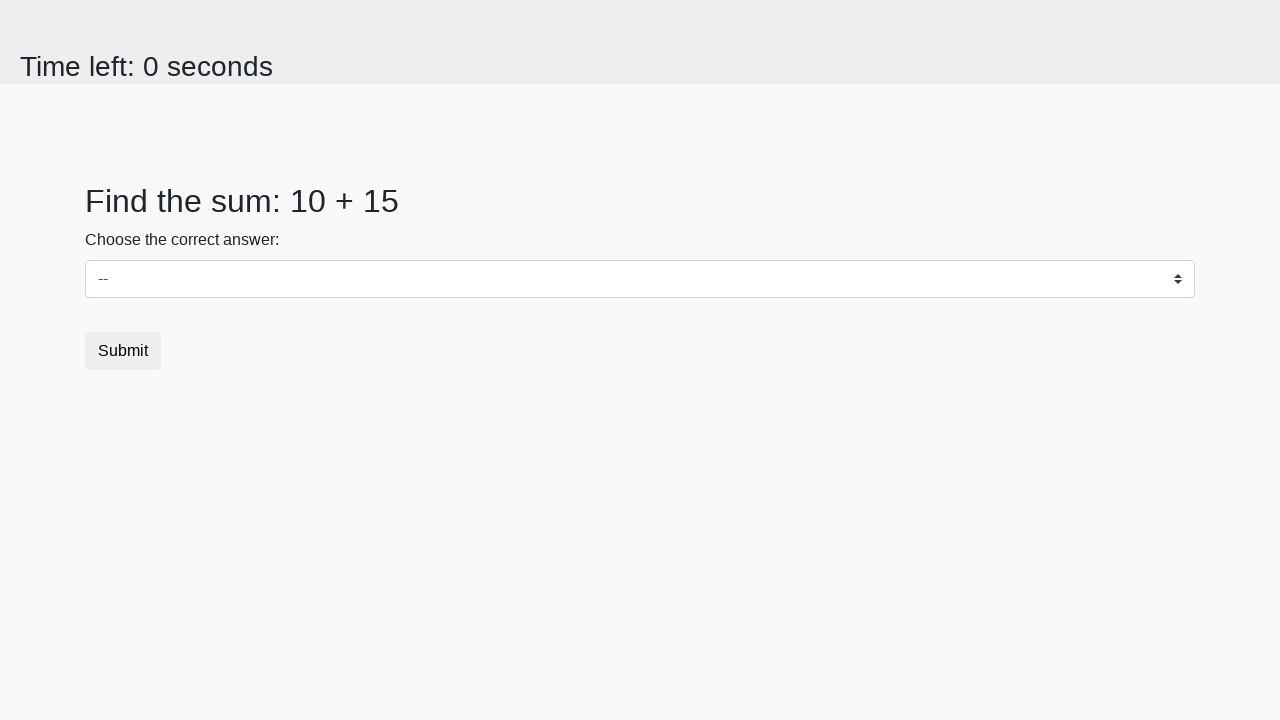

Selected sum '25' from dropdown menu on select
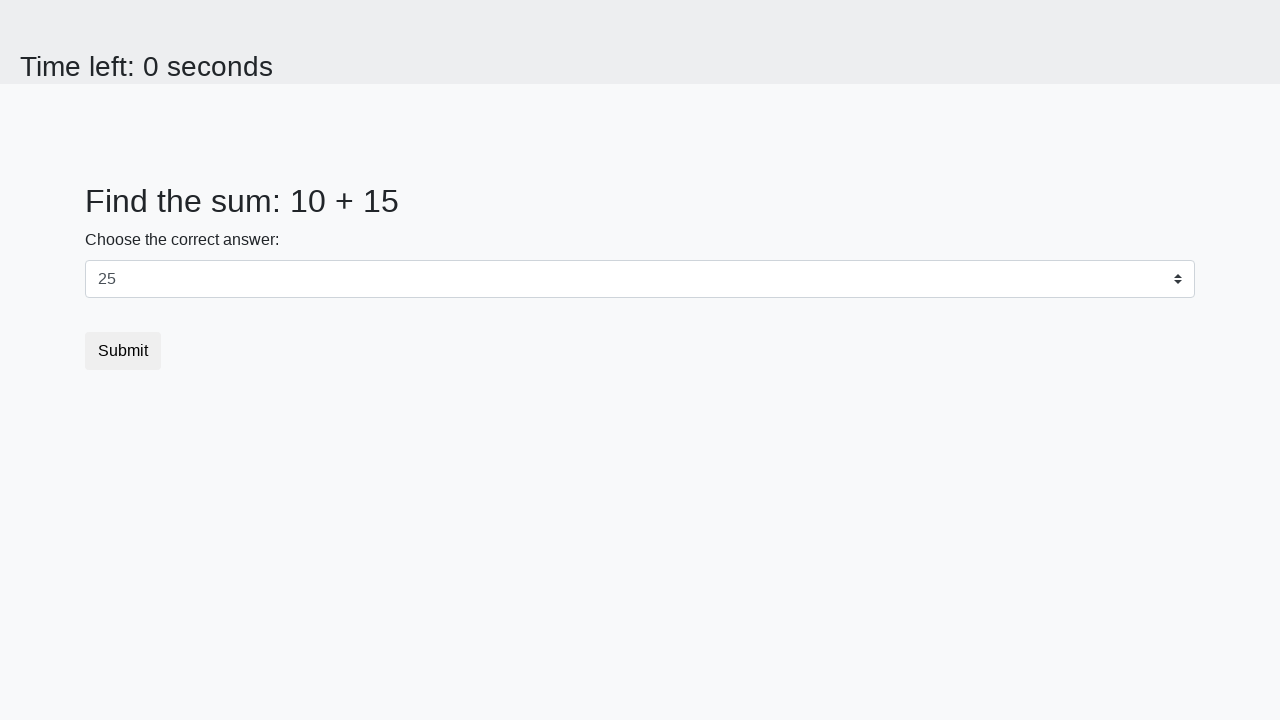

Clicked submit button at (123, 351) on button.btn
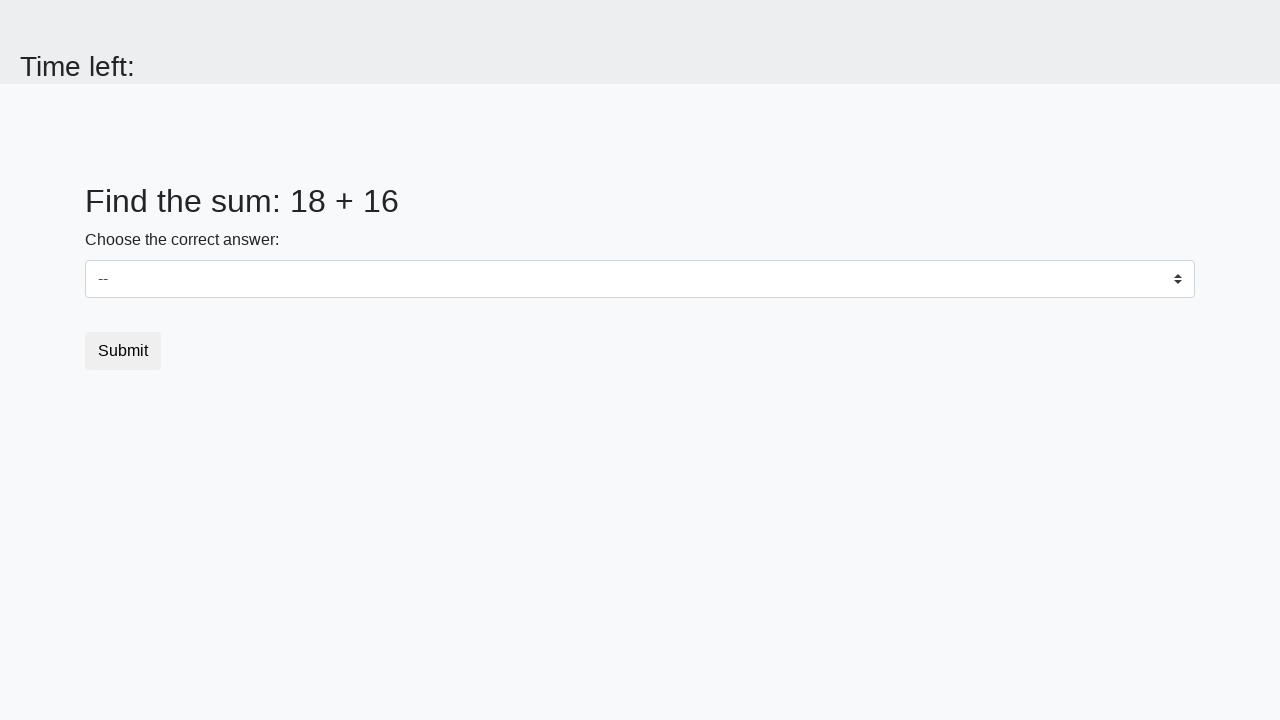

Waited 1 second for page response
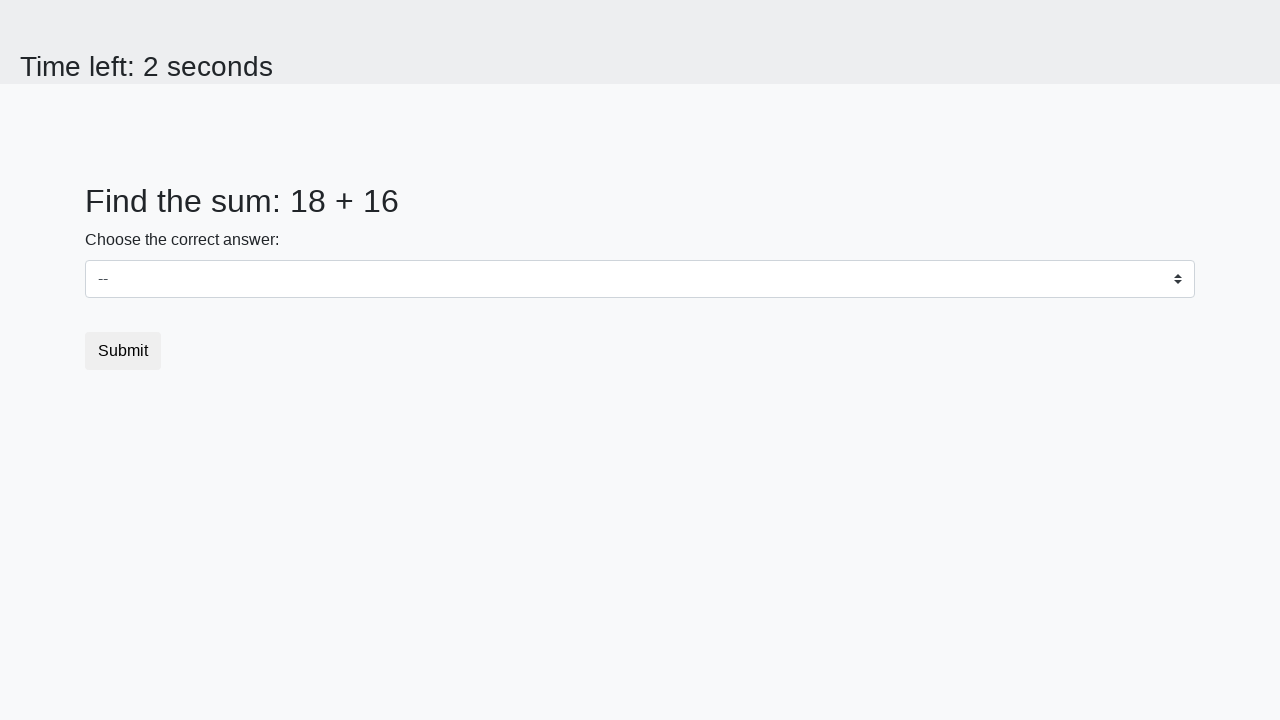

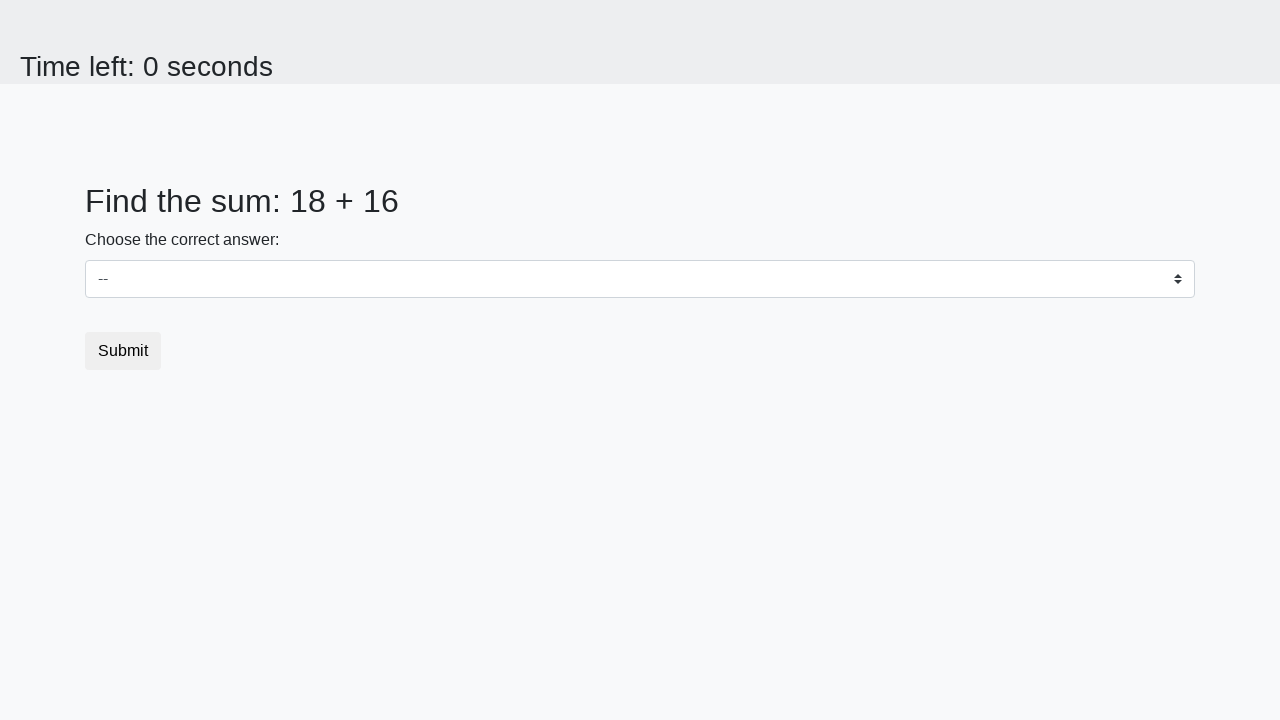